Adds 3 tasks and marks the last one as completed

Starting URL: https://todomvc.com/examples/javascript-es6/dist/

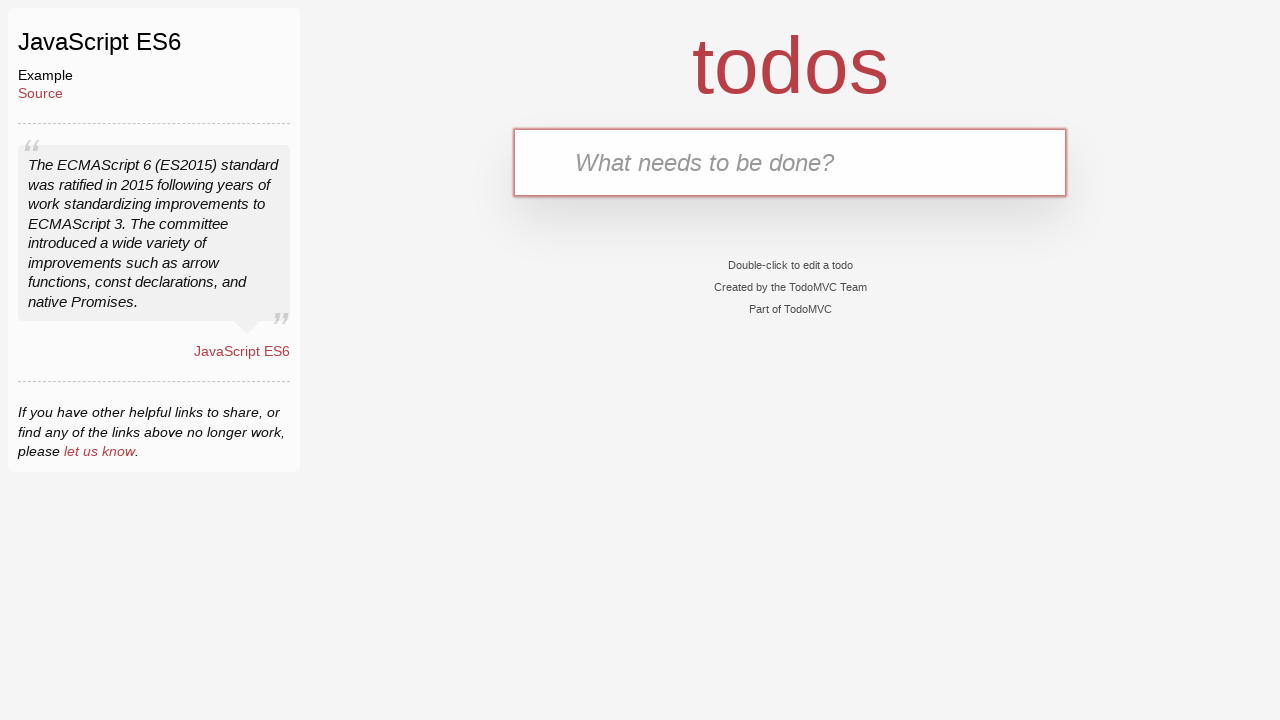

Filled new task input with 'Tarea 1' on .new-todo
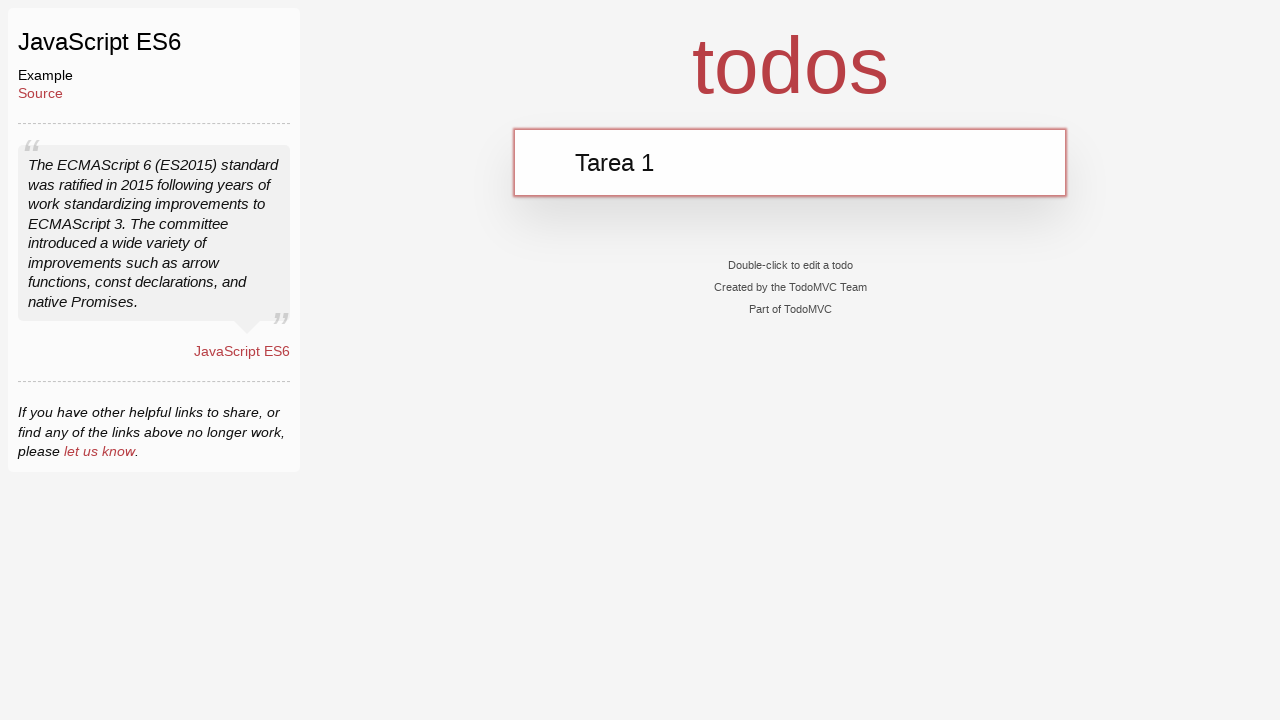

Pressed Enter to add first task on .new-todo
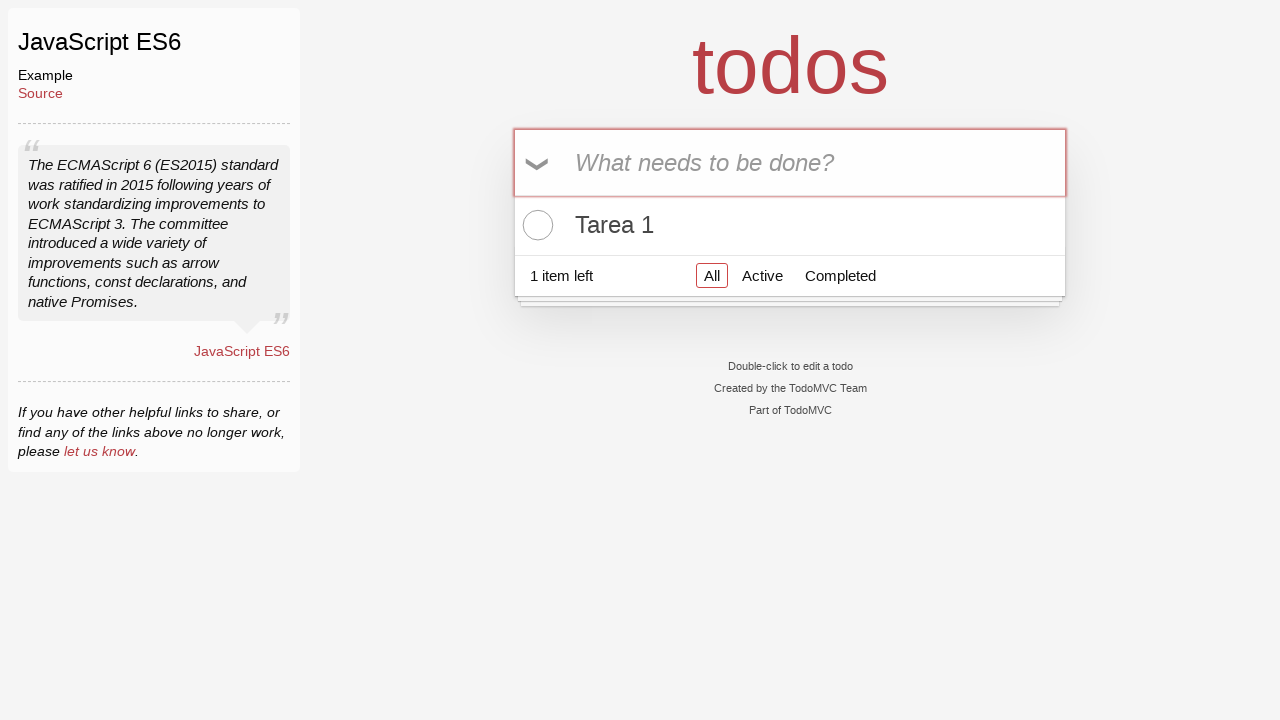

Filled new task input with 'Tarea 2' on .new-todo
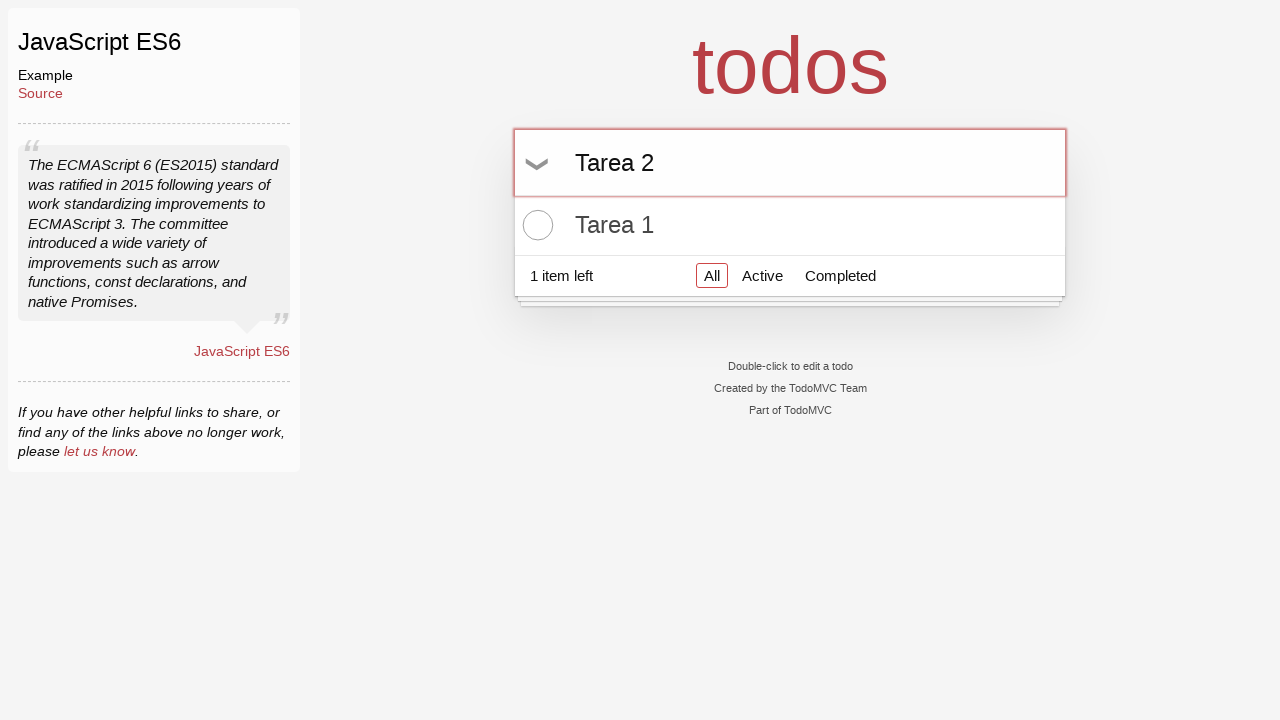

Pressed Enter to add second task on .new-todo
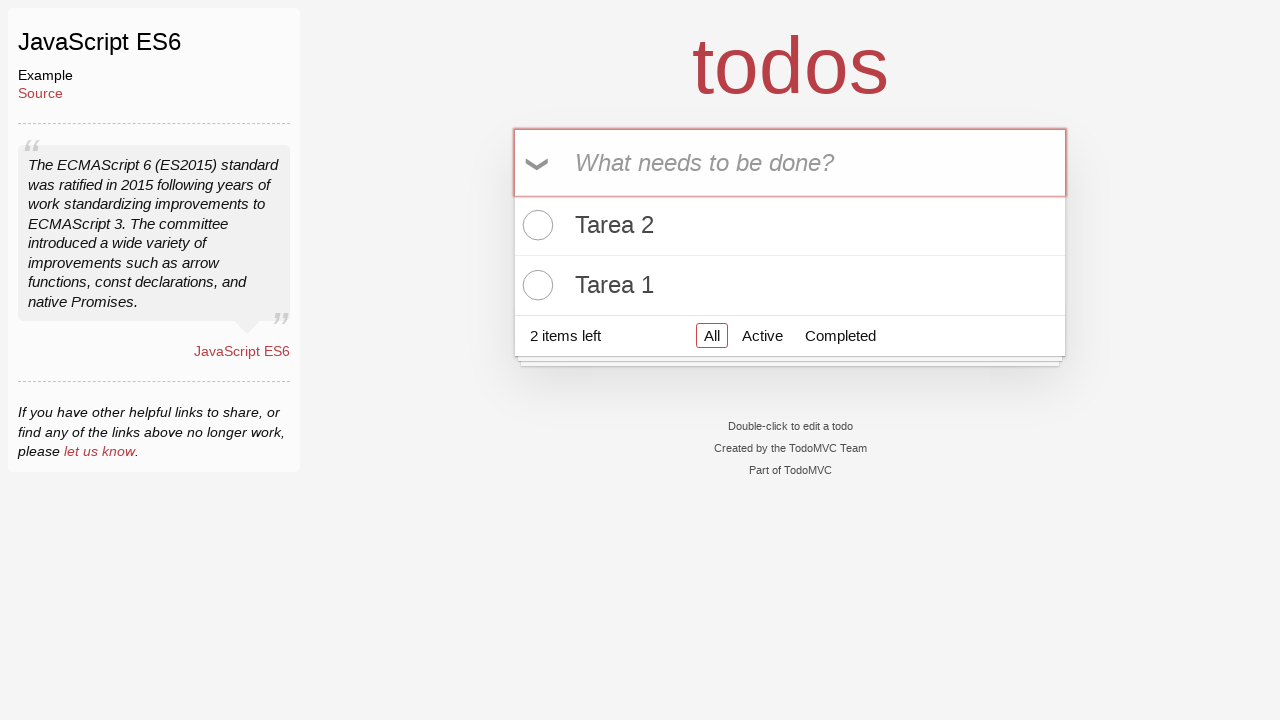

Filled new task input with 'Tarea 3' on .new-todo
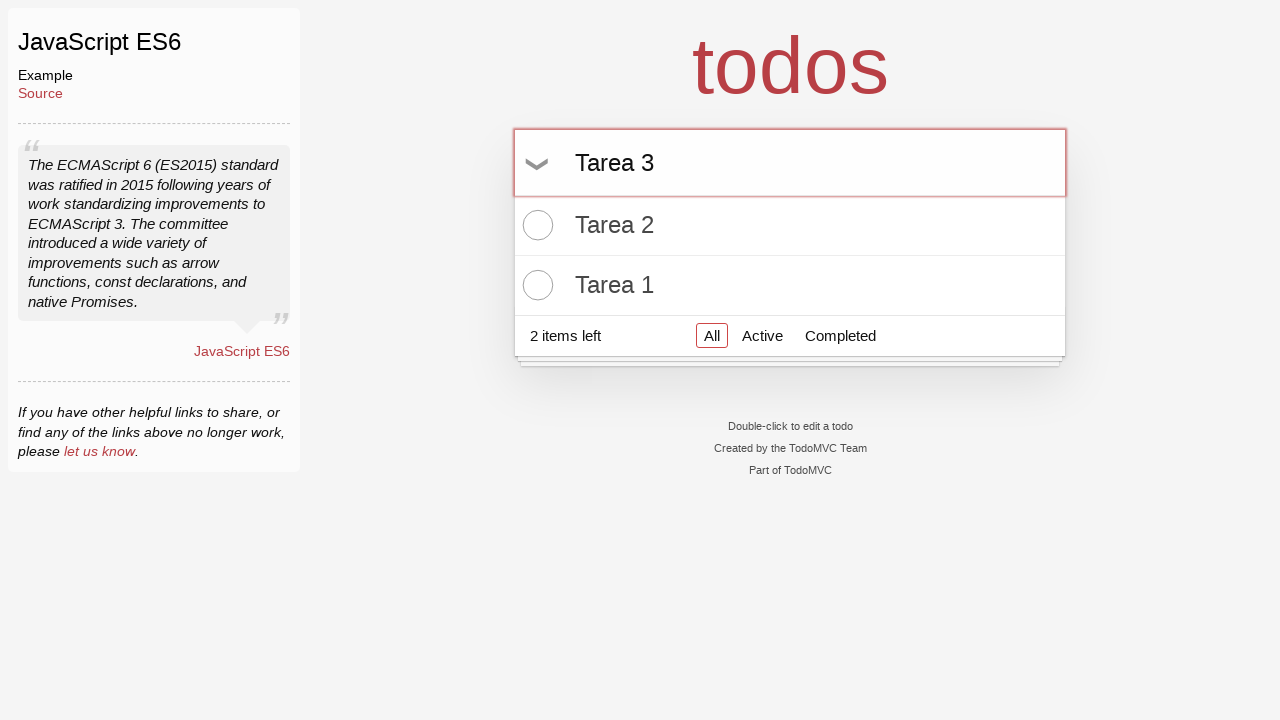

Pressed Enter to add third task on .new-todo
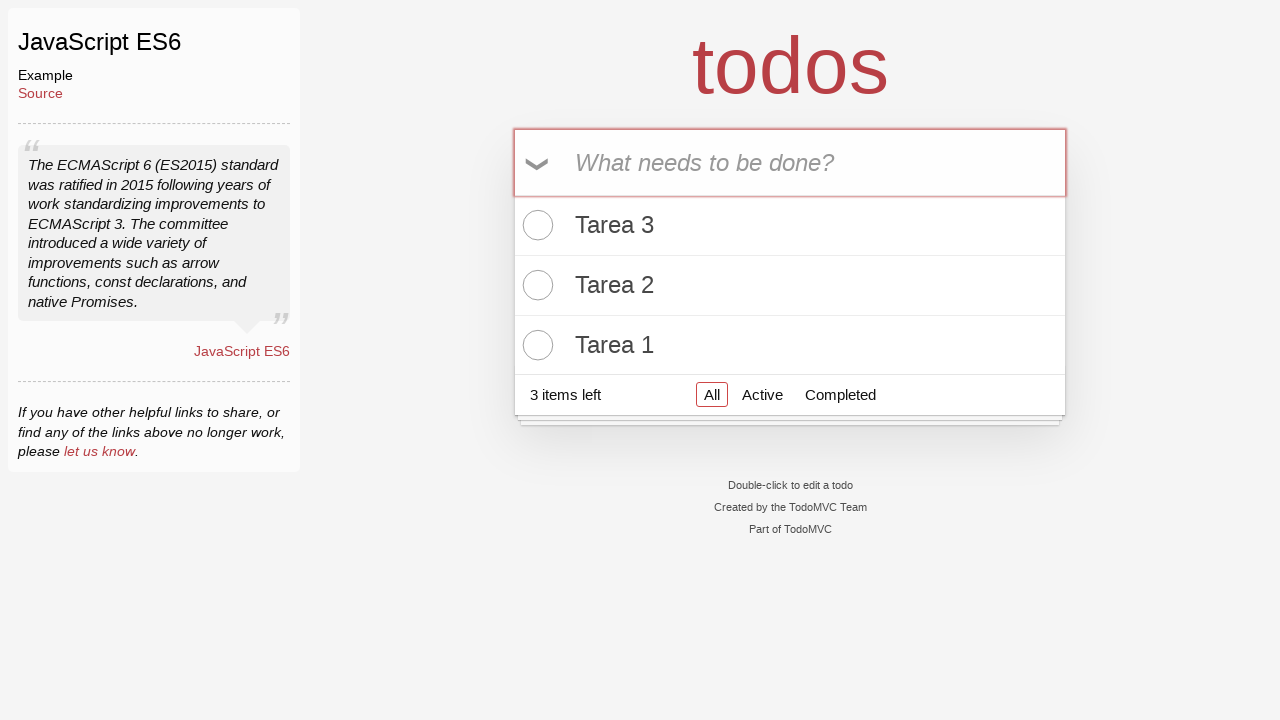

Marked the last task (Tarea 3) as completed at (535, 345) on .todo-list li:last-child input[type="checkbox"]
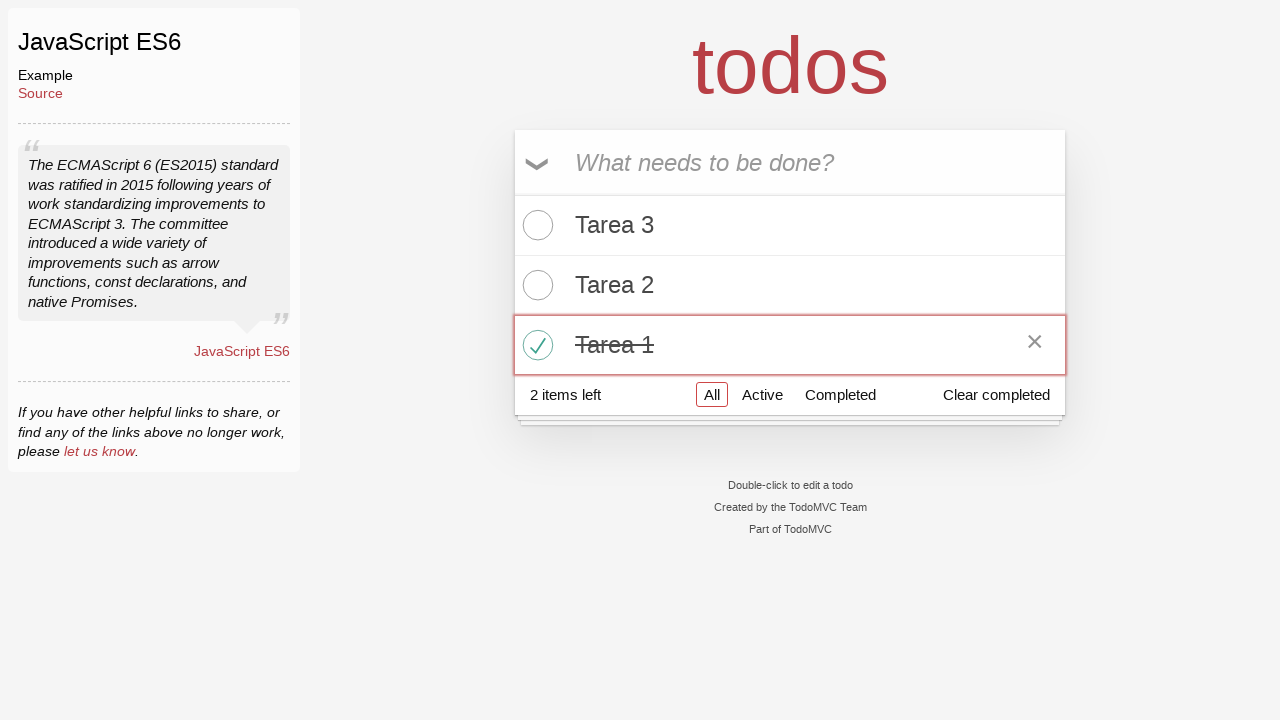

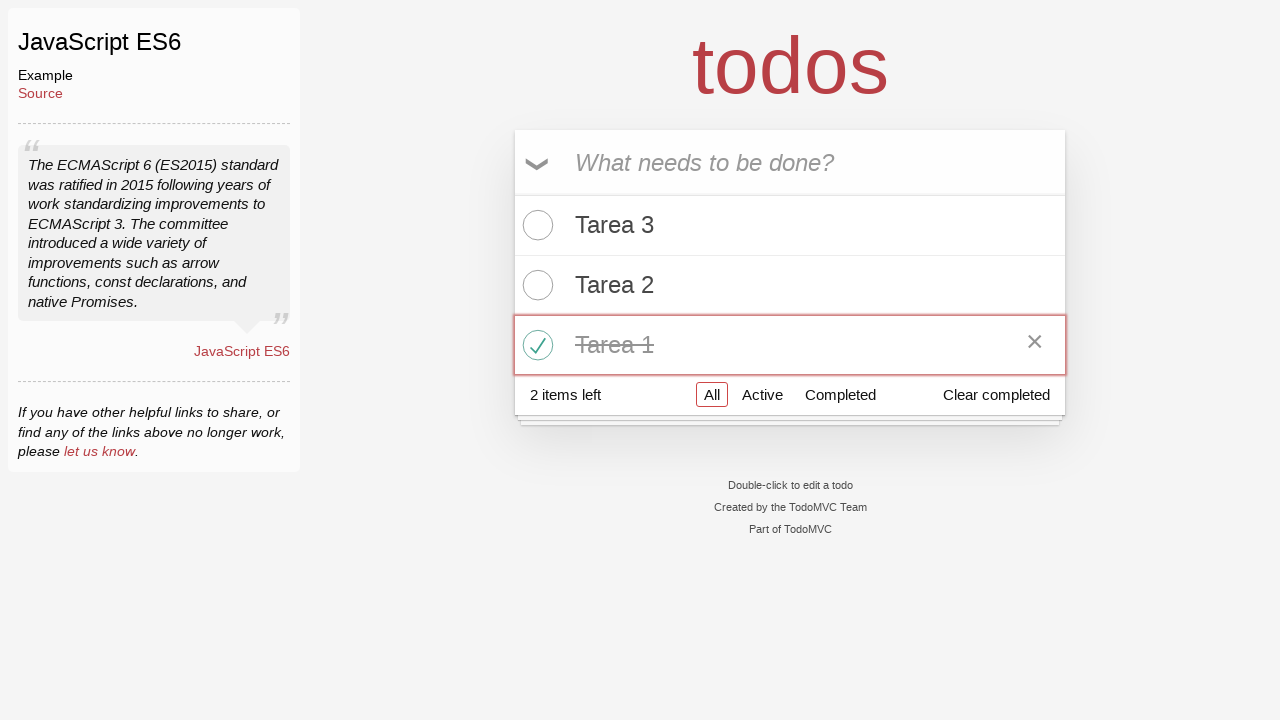